Tests that selecting car option 2 in the alert displays the gray car image.

Starting URL: https://borbely-dominik-peter.github.io/WebProjekt3/

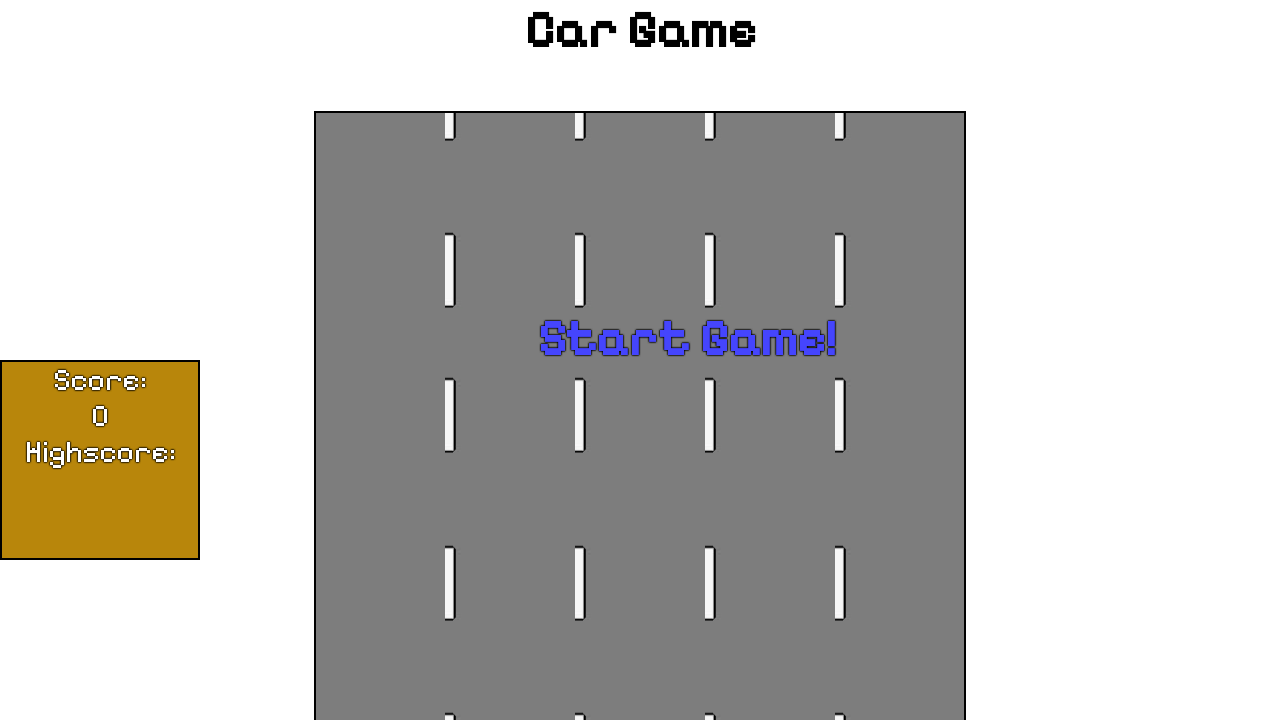

Set up dialog handler to accept alert with prompt text '2' for gray car selection
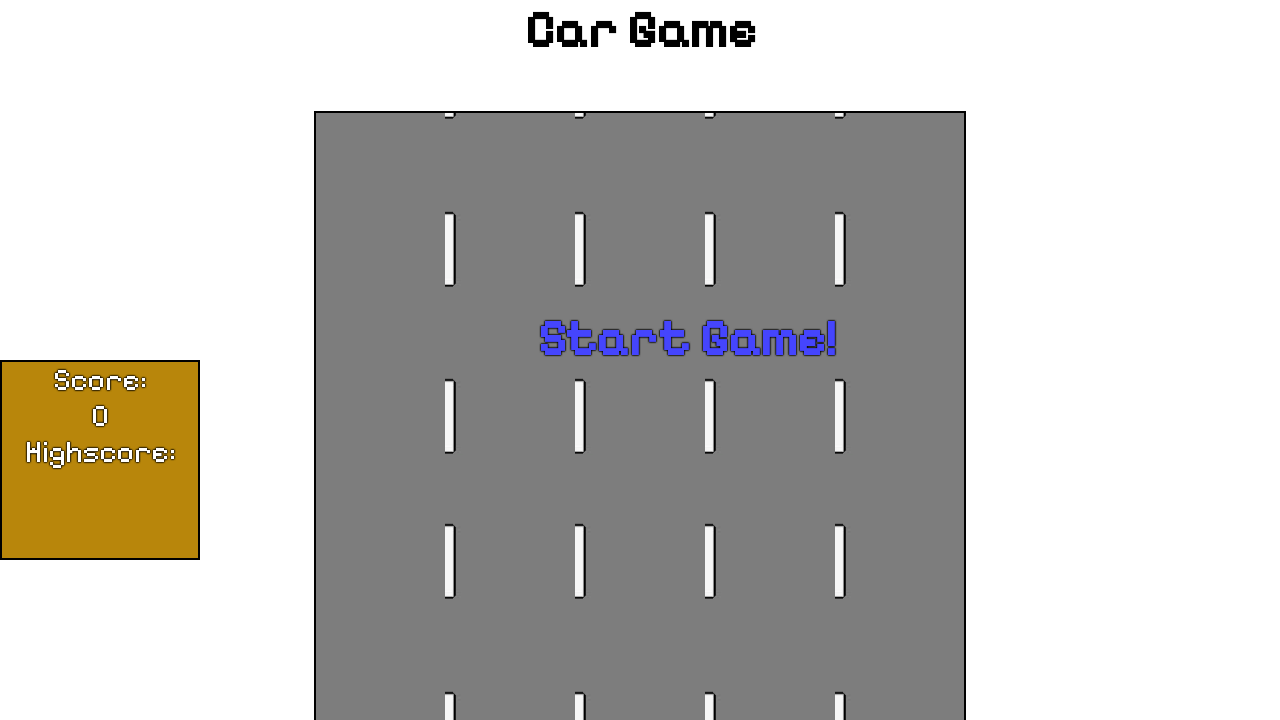

Clicked startText button to begin the game at (687, 338) on #startText
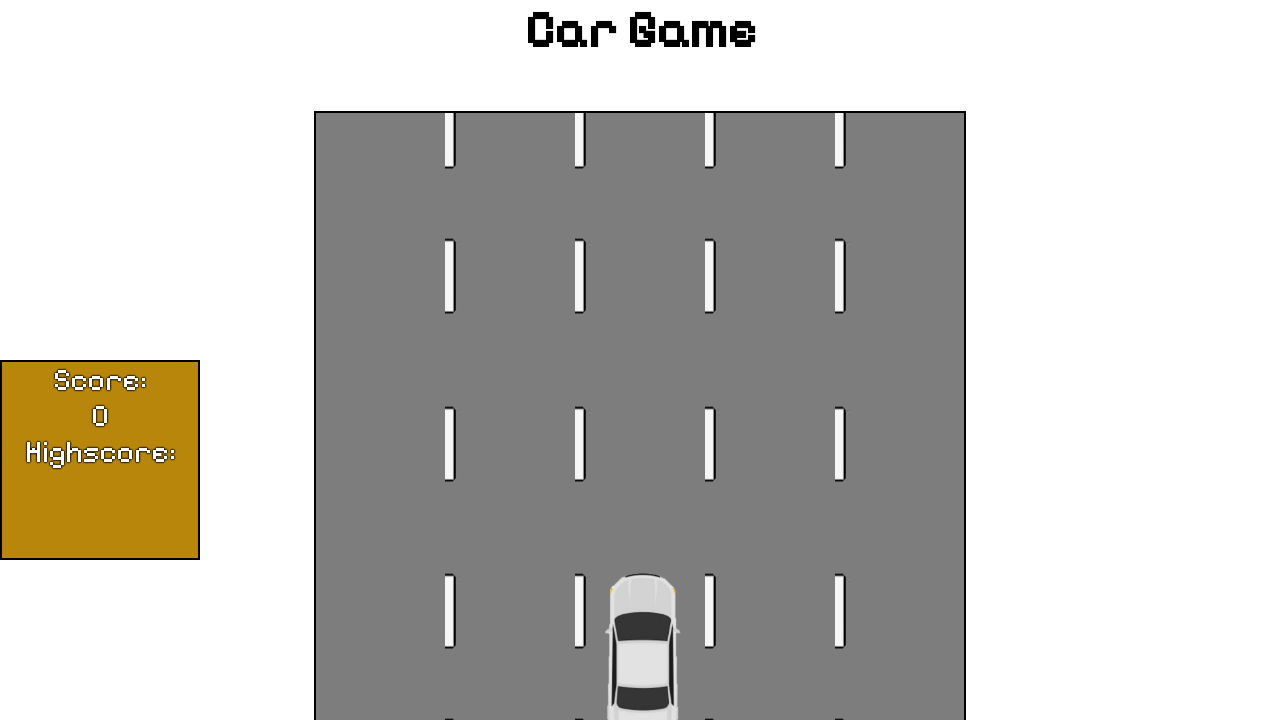

Waited for CAR element to become visible
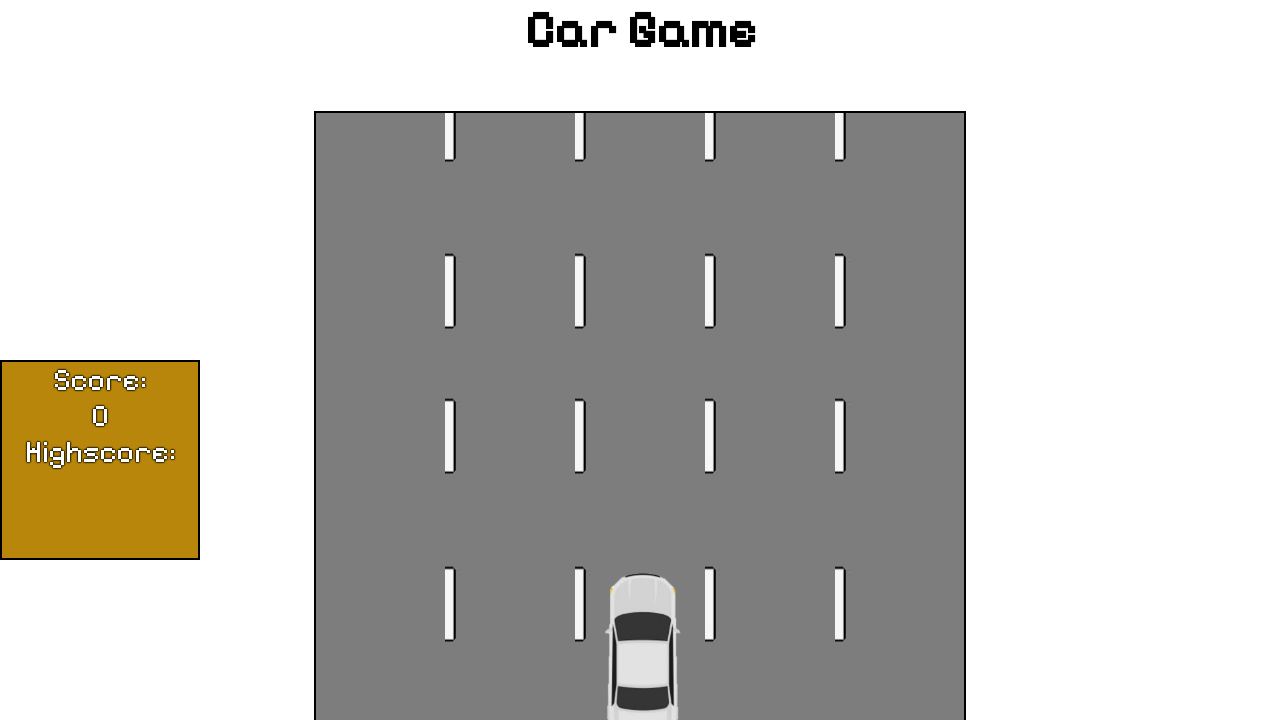

Retrieved src attribute from car image element
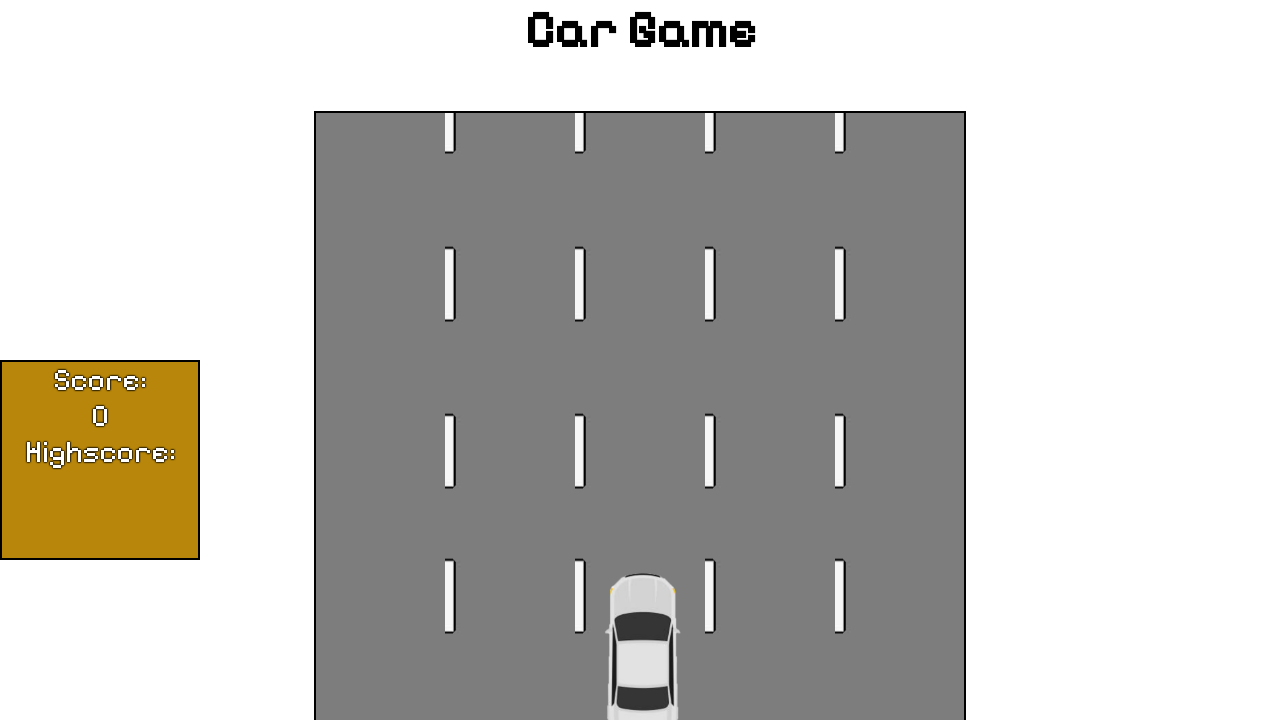

Verified that car image src contains 'auto2.png' (gray car)
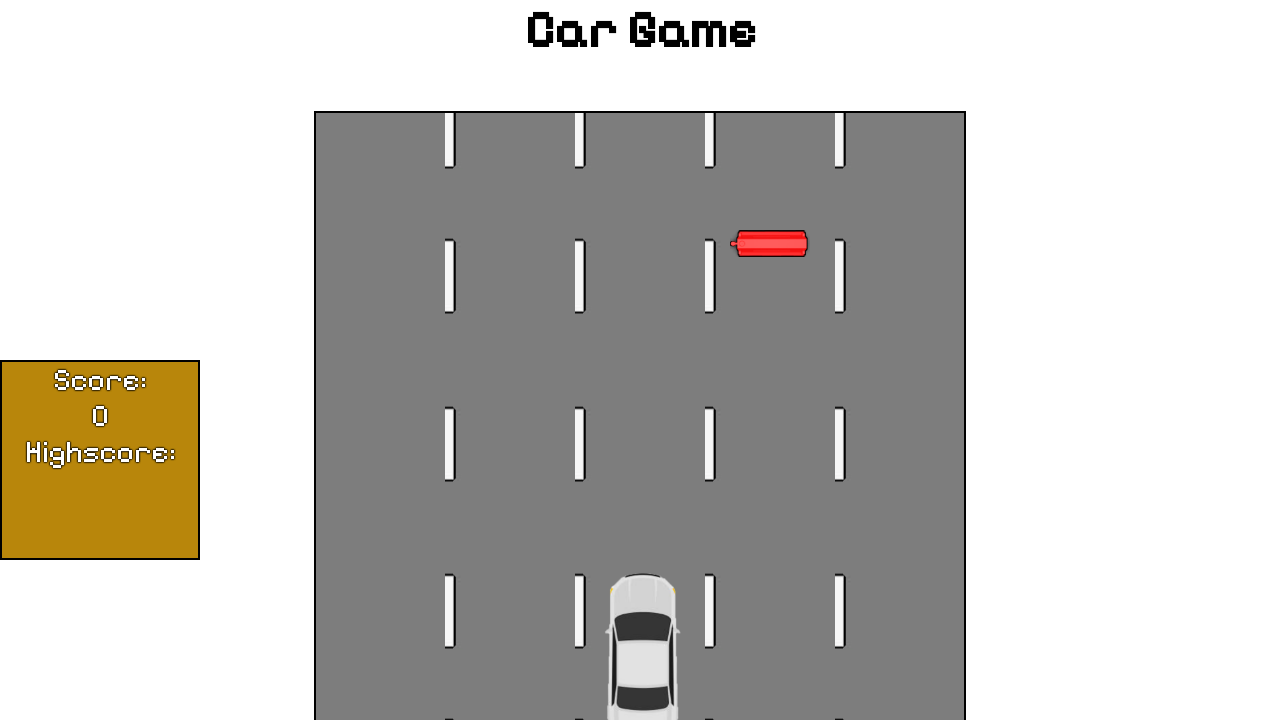

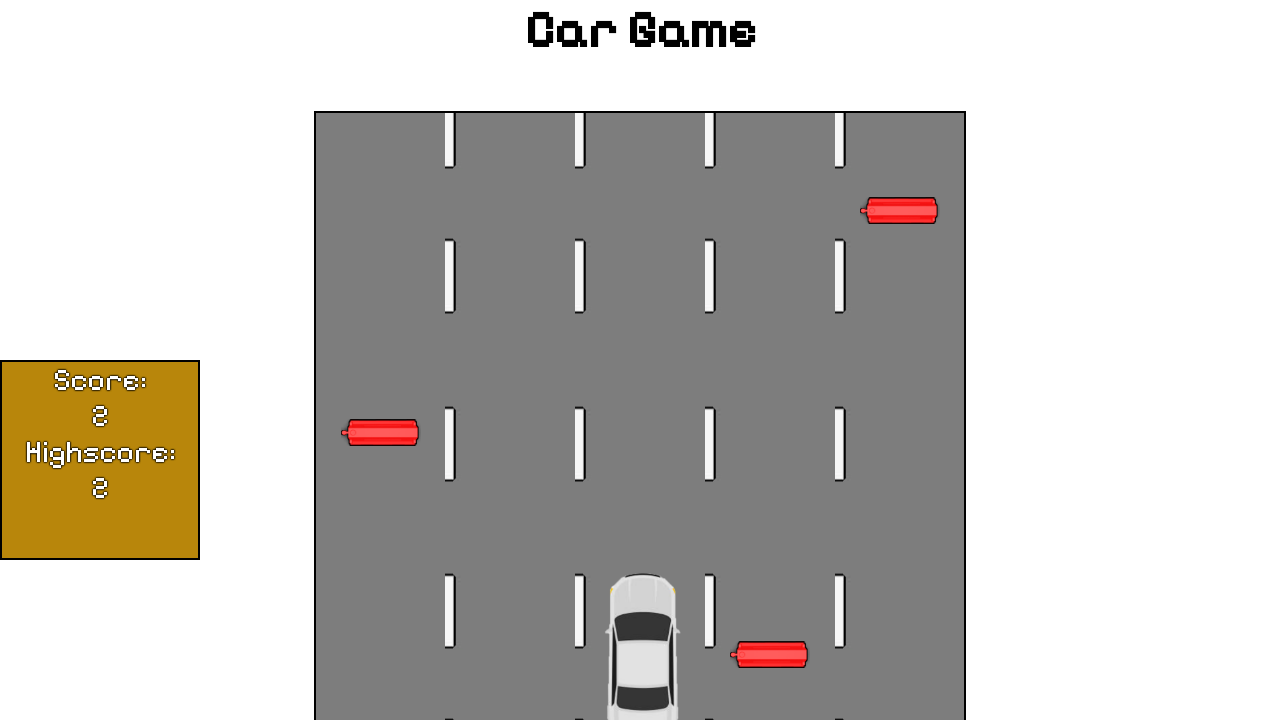